Tests performing a right-click (context click) action on a button

Starting URL: https://demoqa.com/buttons

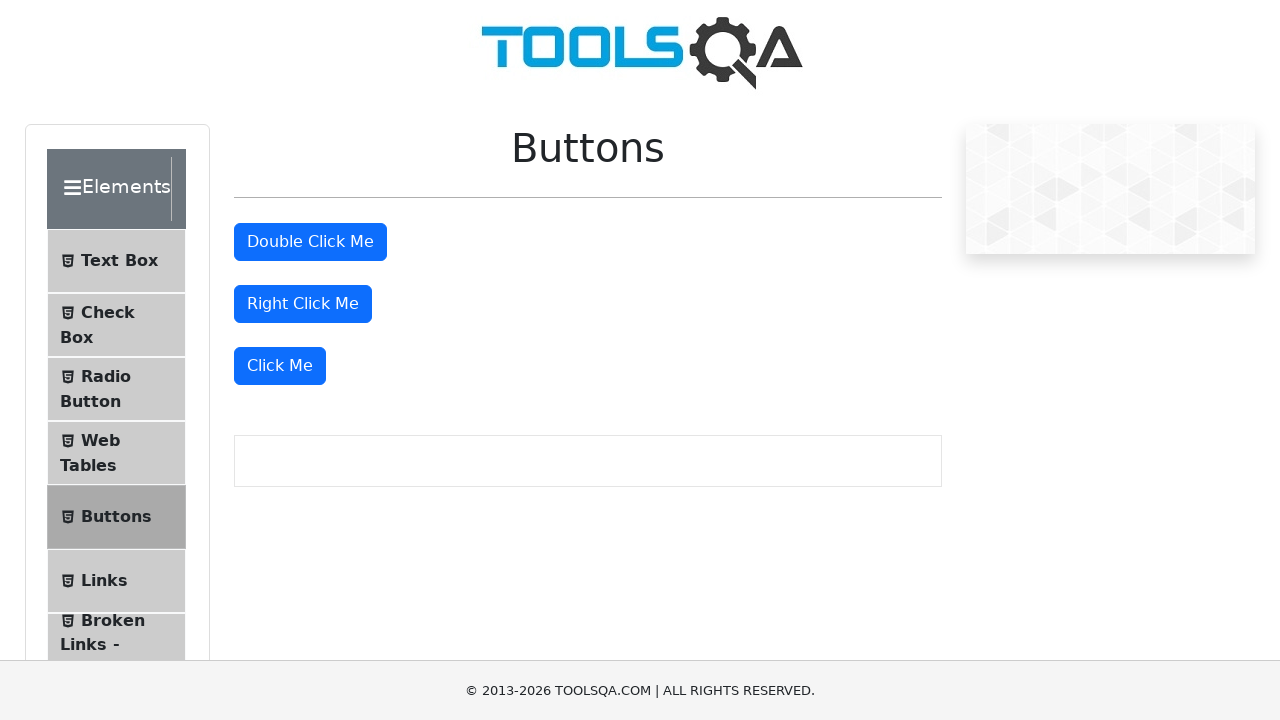

Scrolled right-click button into view
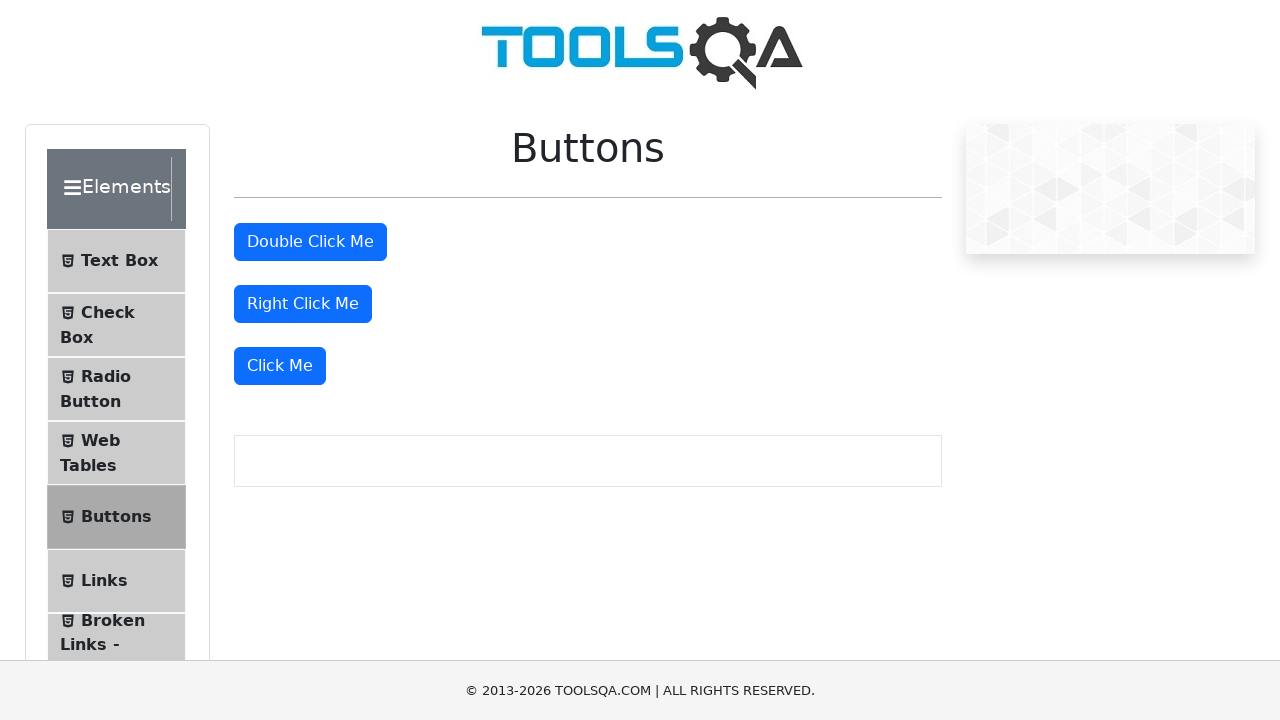

Performed right-click (context click) on the right-click button at (303, 304) on #rightClickBtn
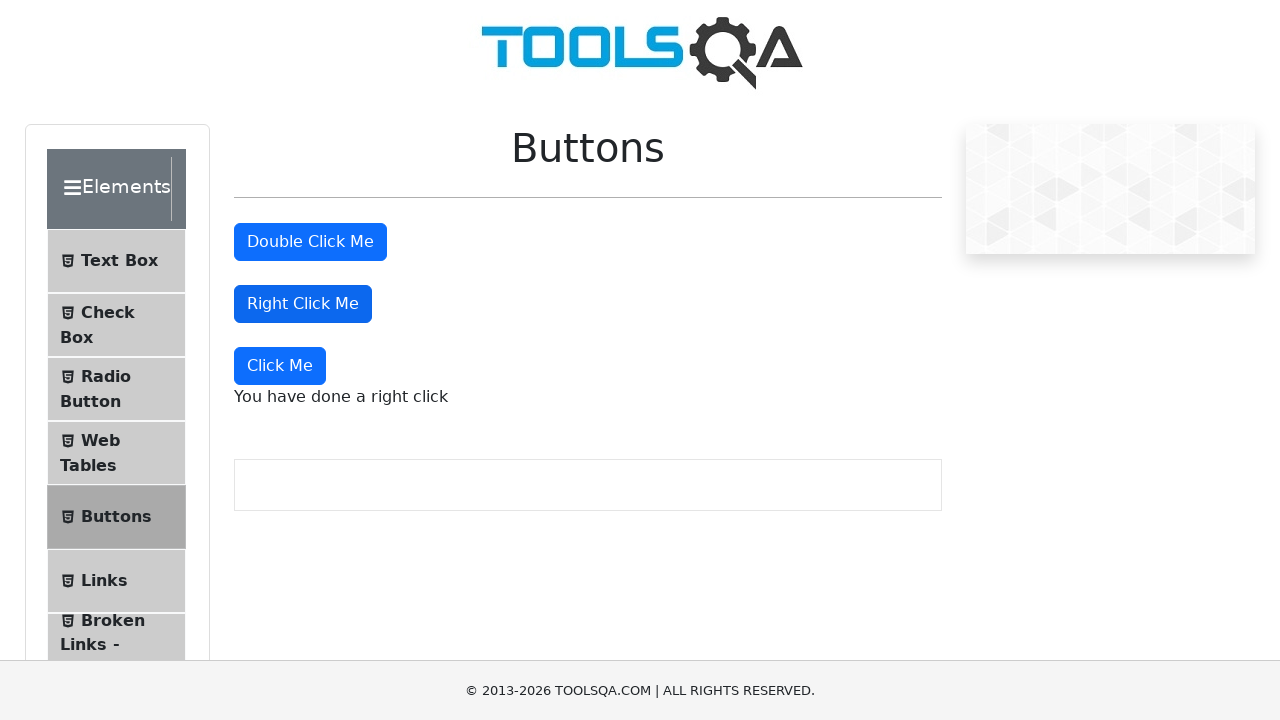

Right-click success message appeared
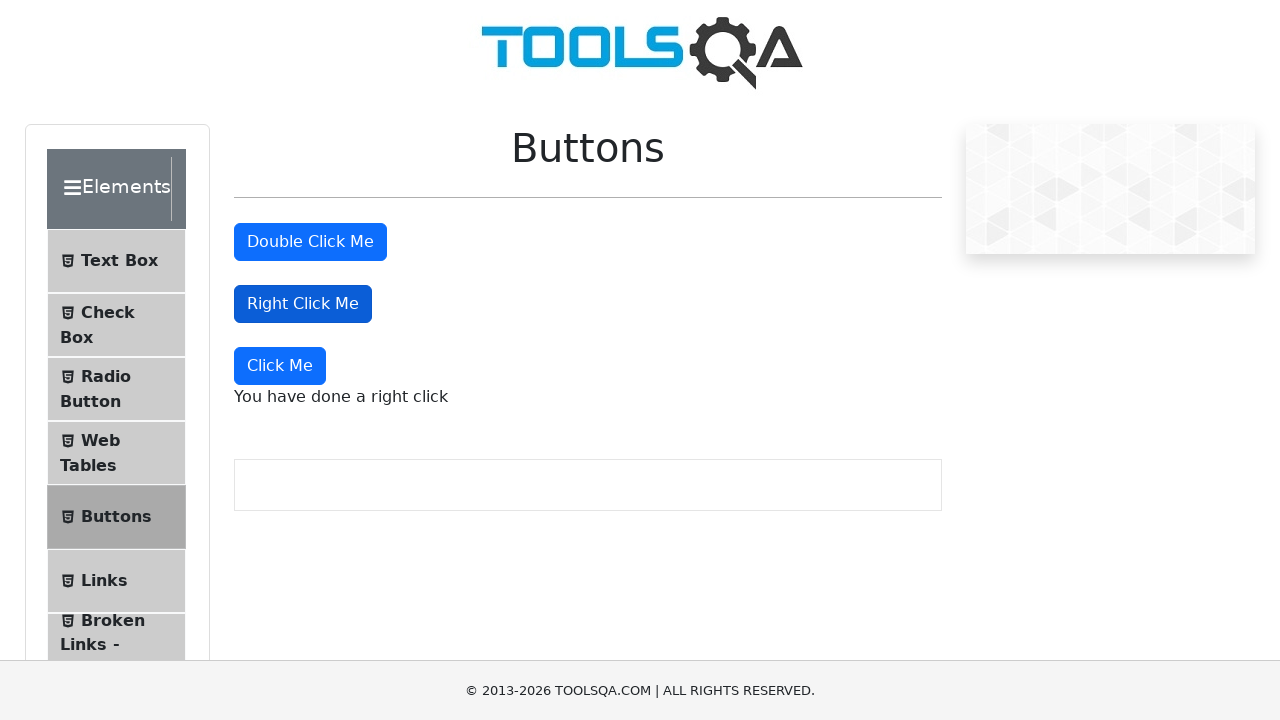

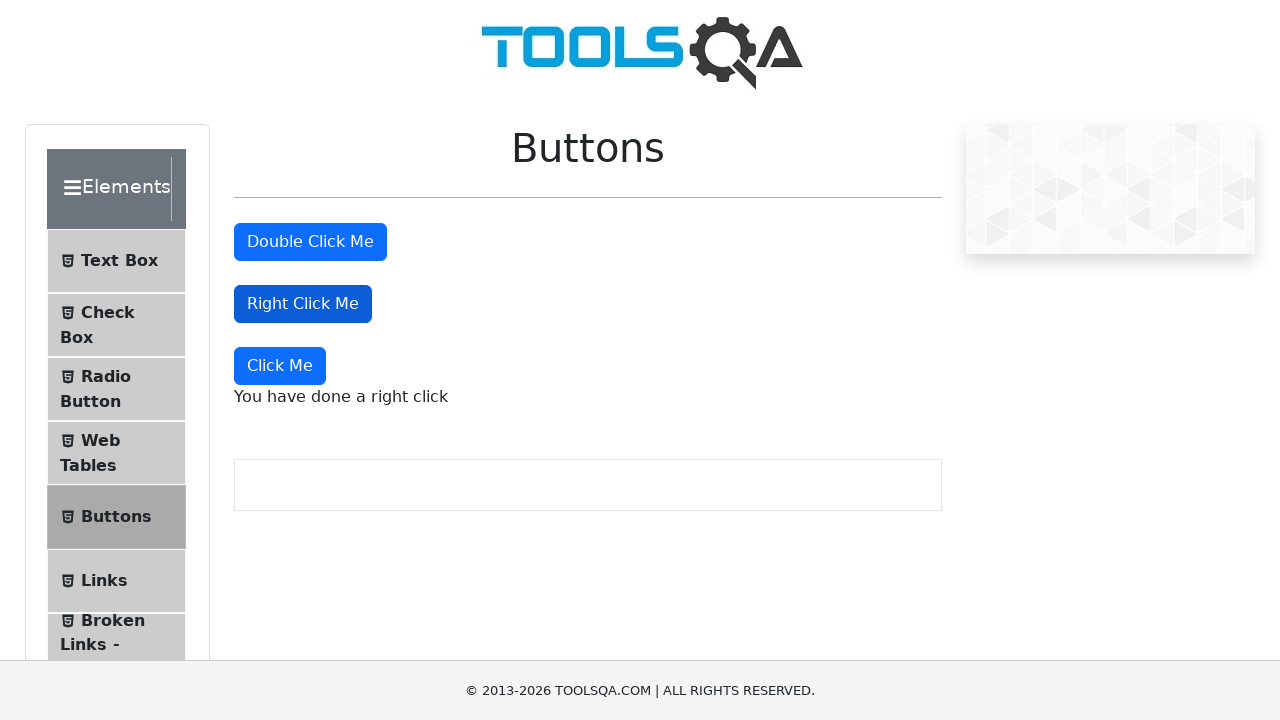